Tests JavaScript alert popup handling by entering a name, triggering a simple alert and accepting it, then triggering a confirm dialog and dismissing it.

Starting URL: https://rahulshettyacademy.com/AutomationPractice/

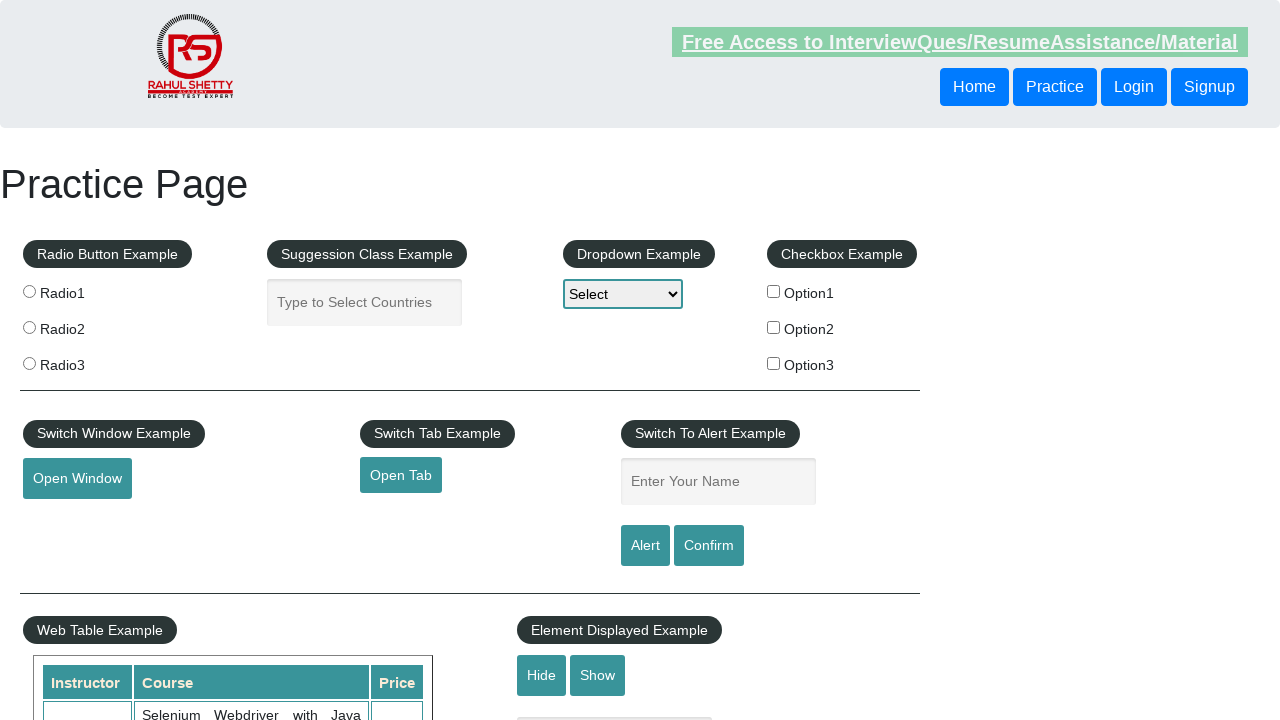

Filled name field with 'Rahul' on #name
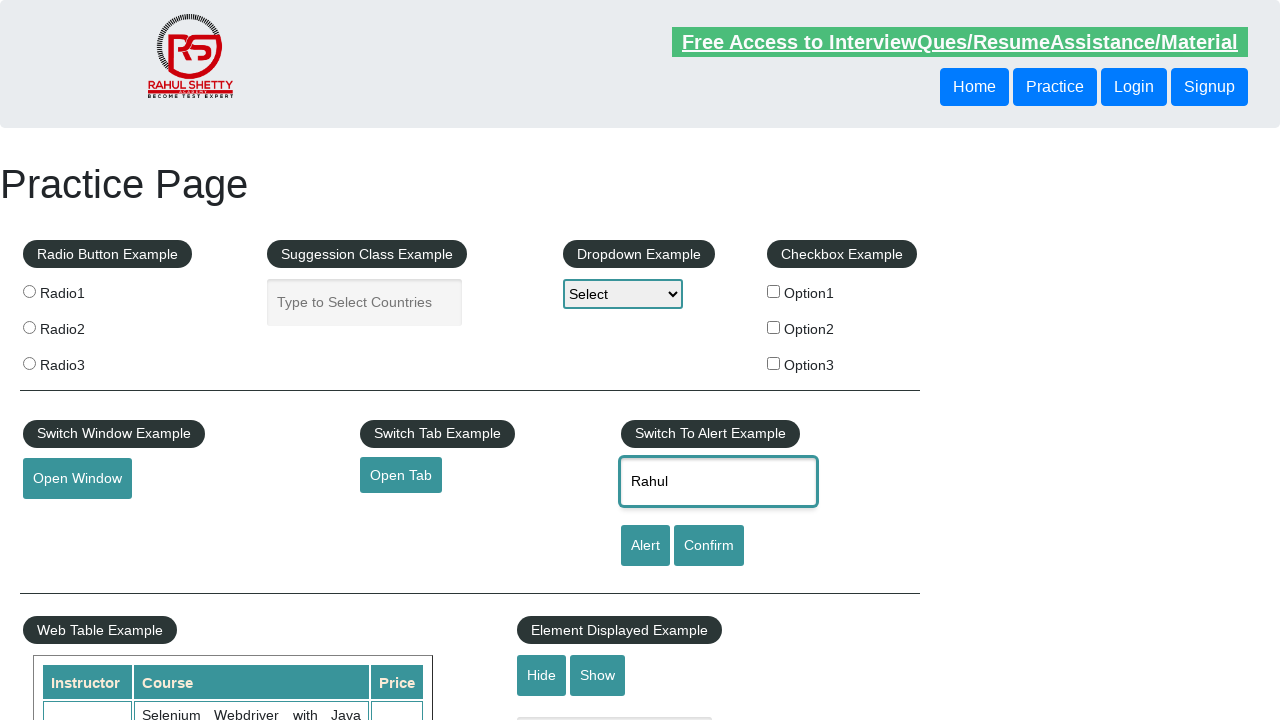

Clicked alert button to trigger simple alert at (645, 546) on #alertbtn
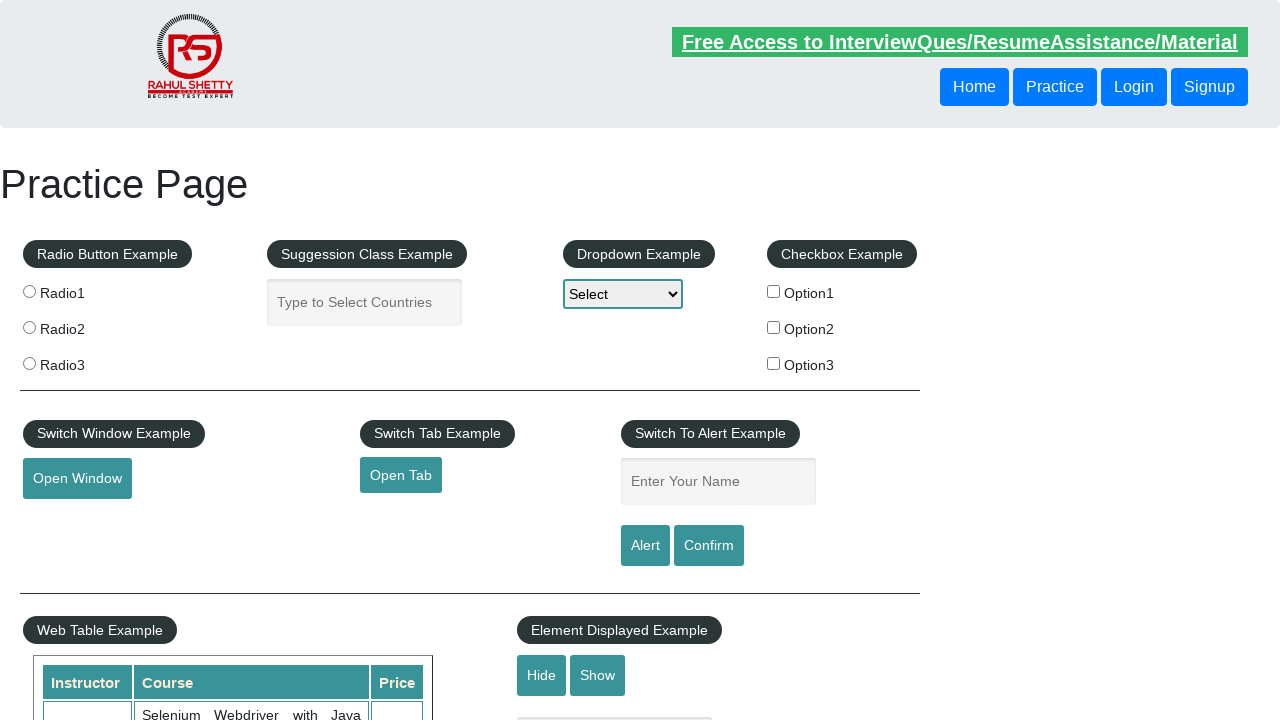

Set up dialog handler to accept alerts
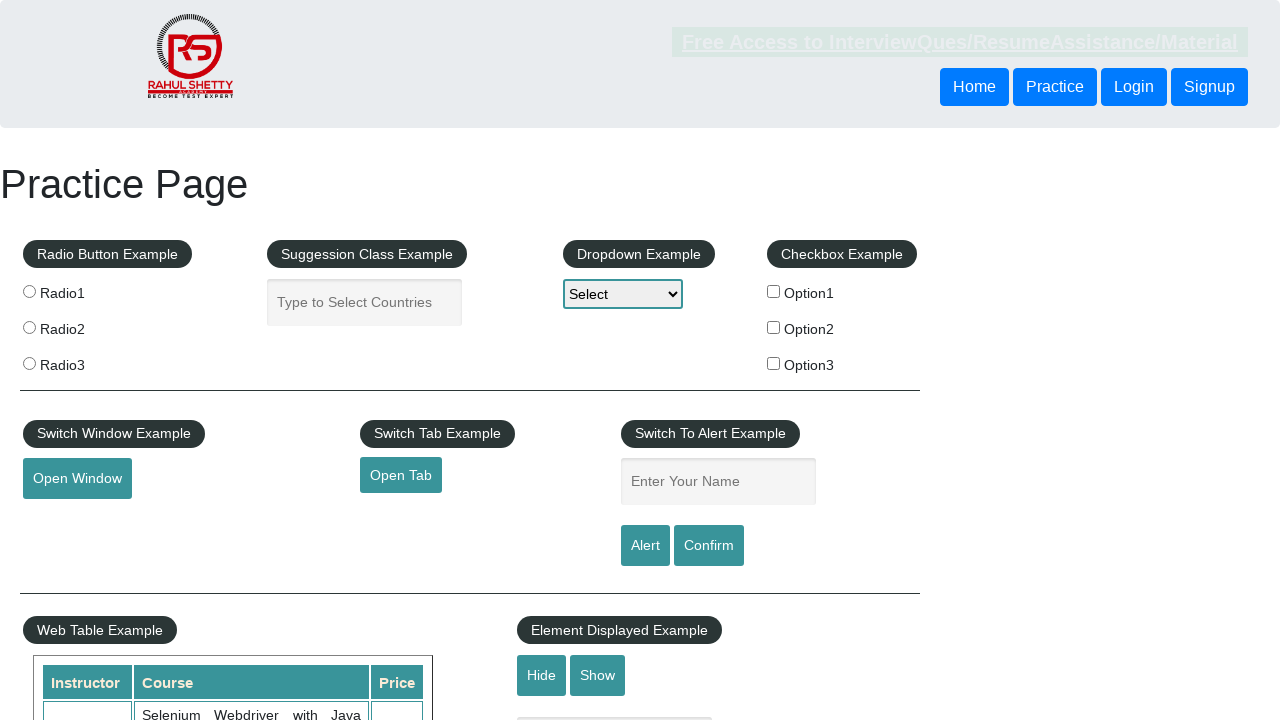

Clicked alert button again to trigger alert with handler active at (645, 546) on #alertbtn
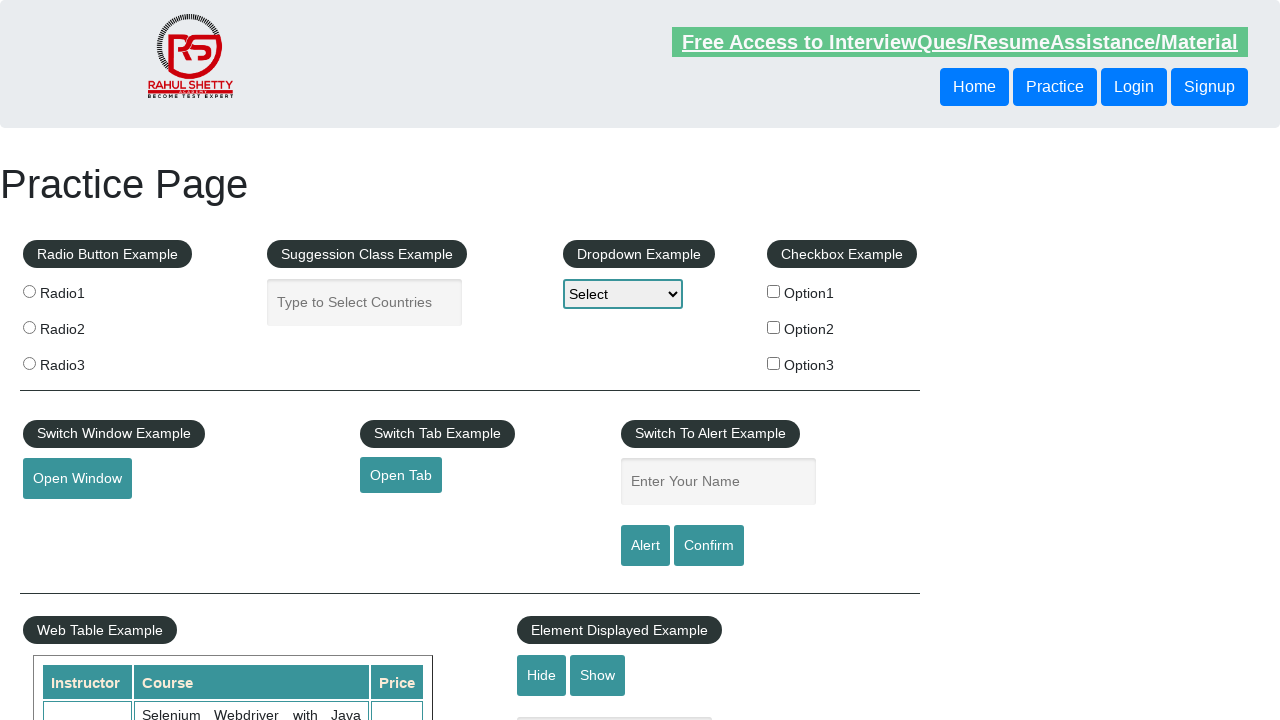

Waited for alert to be handled
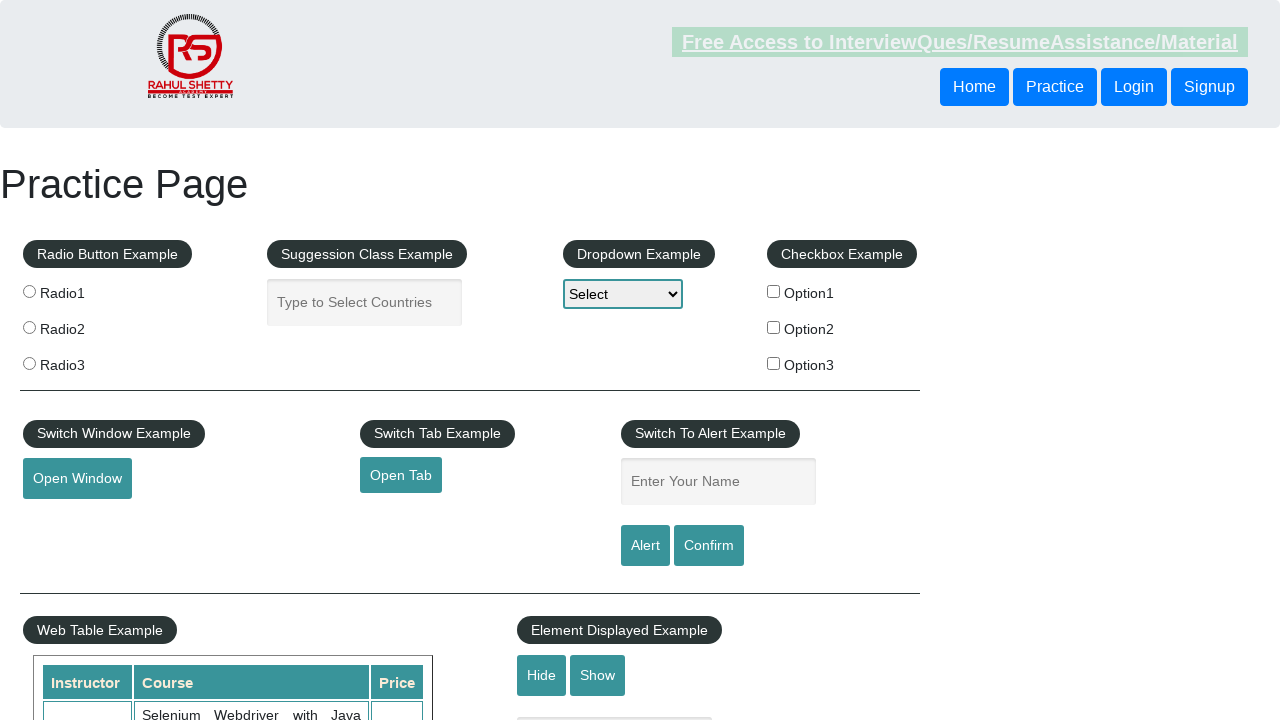

Set up dialog handler to dismiss confirm dialogs
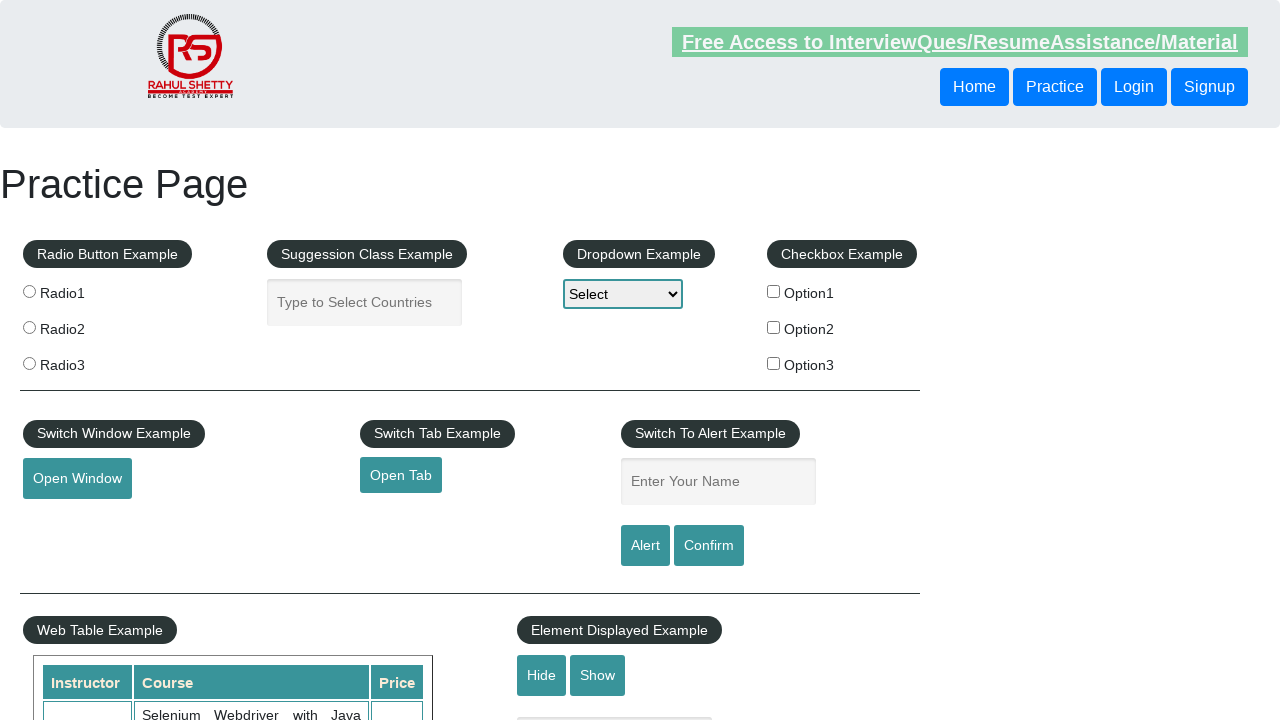

Clicked confirm button to trigger confirm dialog at (709, 546) on #confirmbtn
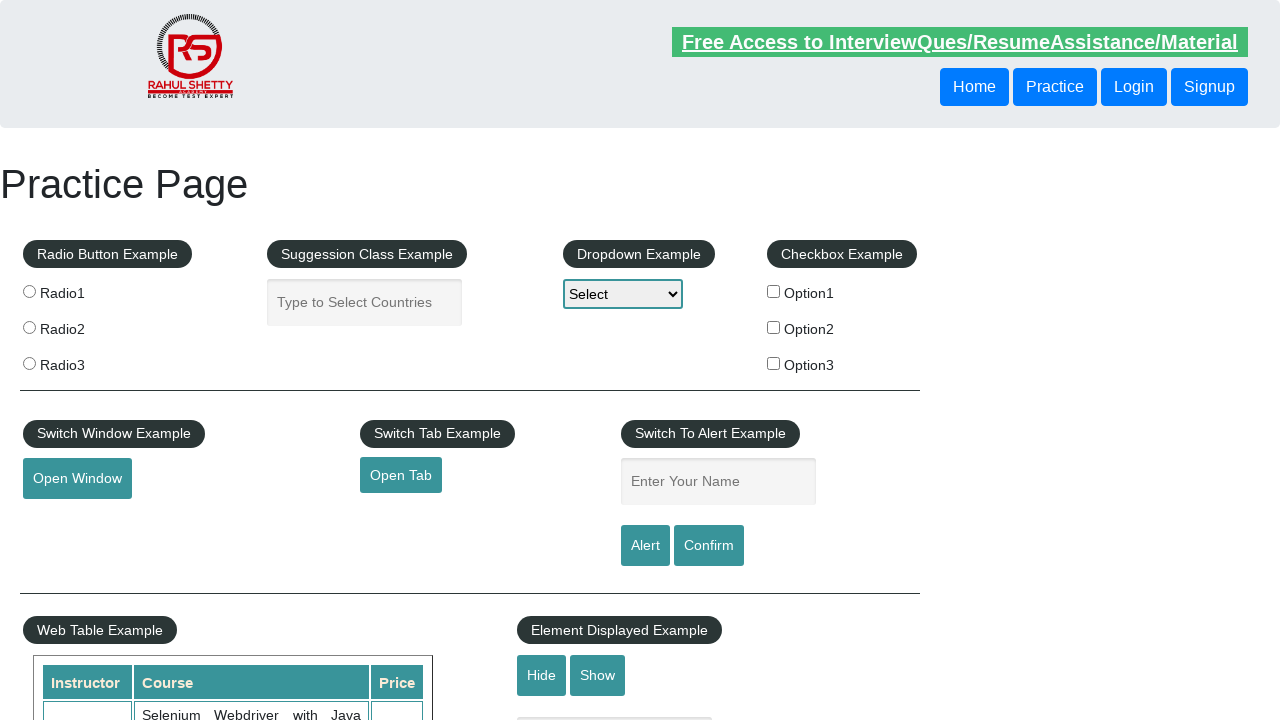

Waited for confirm dialog to be handled and dismissed
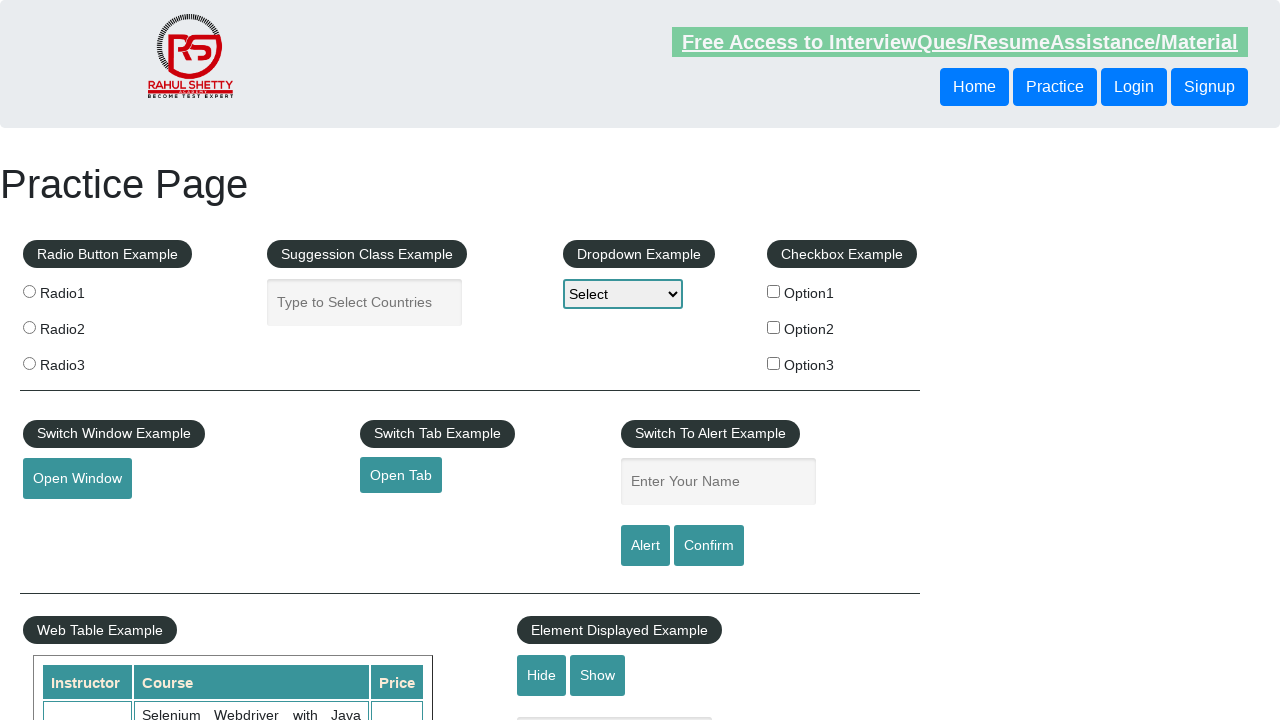

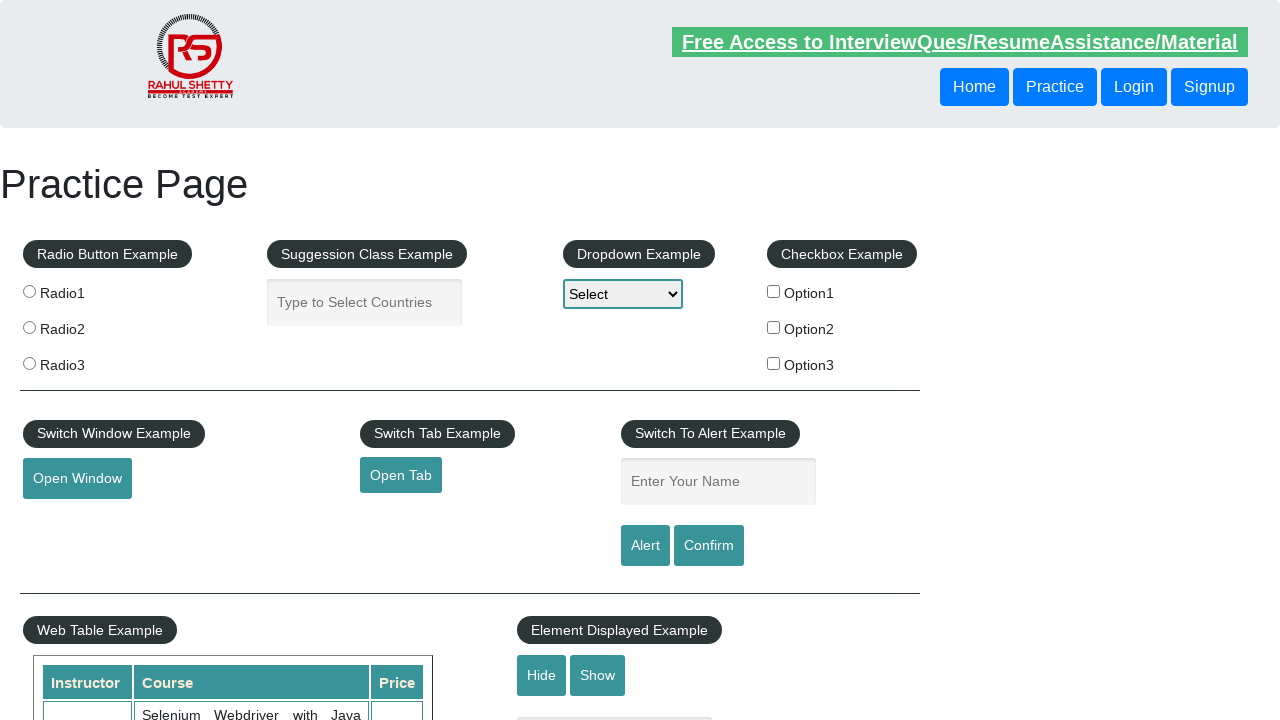